Tests the Python.org website by navigating to the homepage, entering a search query in the search box, and submitting the search to verify results are returned.

Starting URL: http://www.python.org

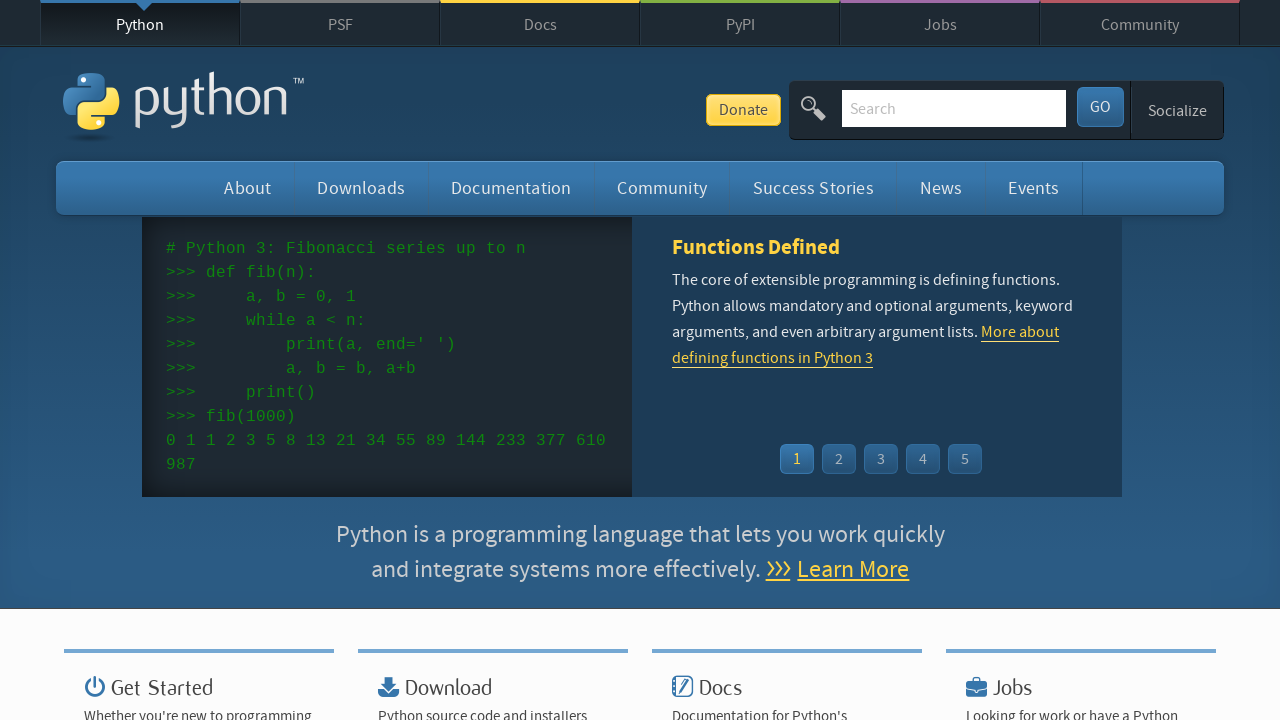

Filled search box with 'python' query on input[name='q']
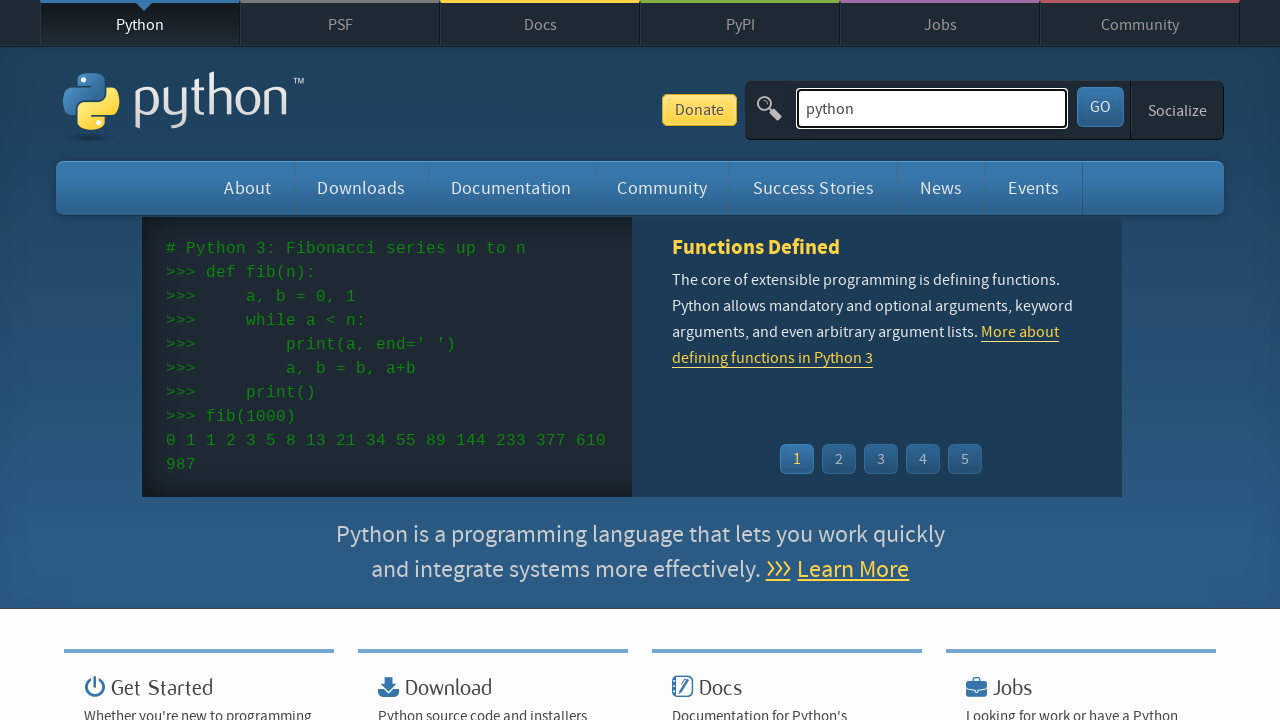

Pressed Enter to submit search query on input[name='q']
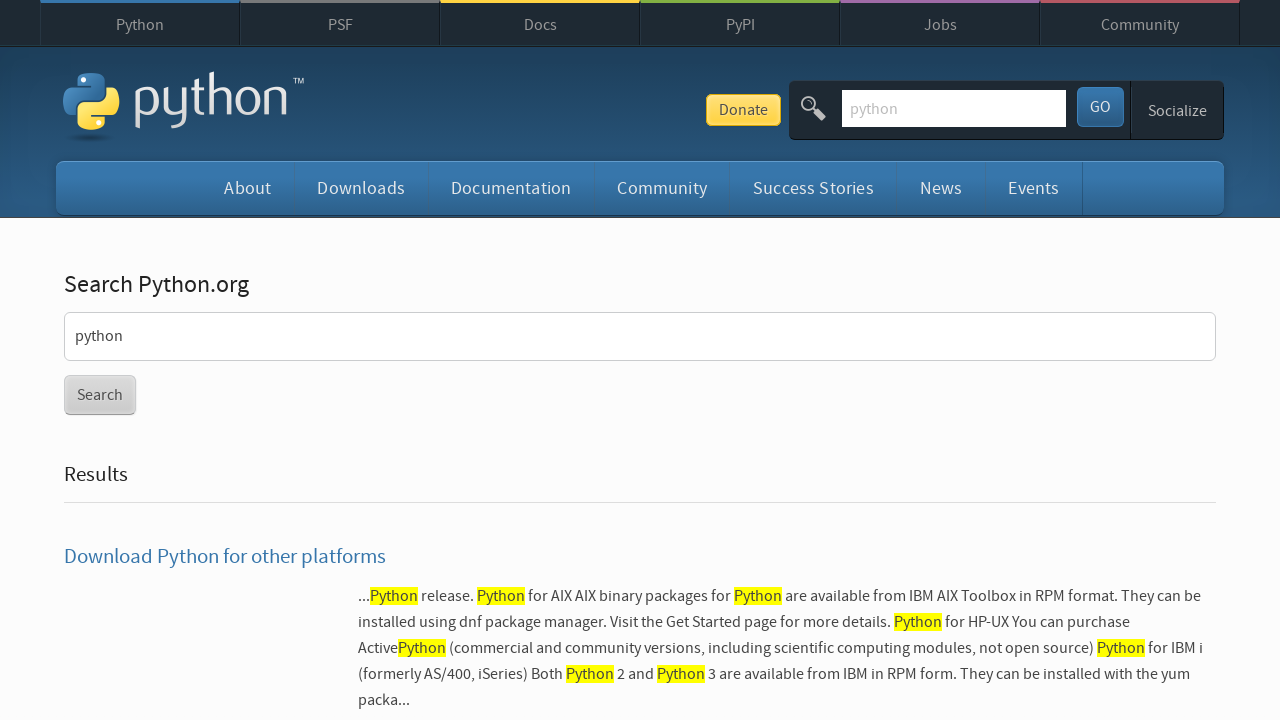

Search results page loaded successfully
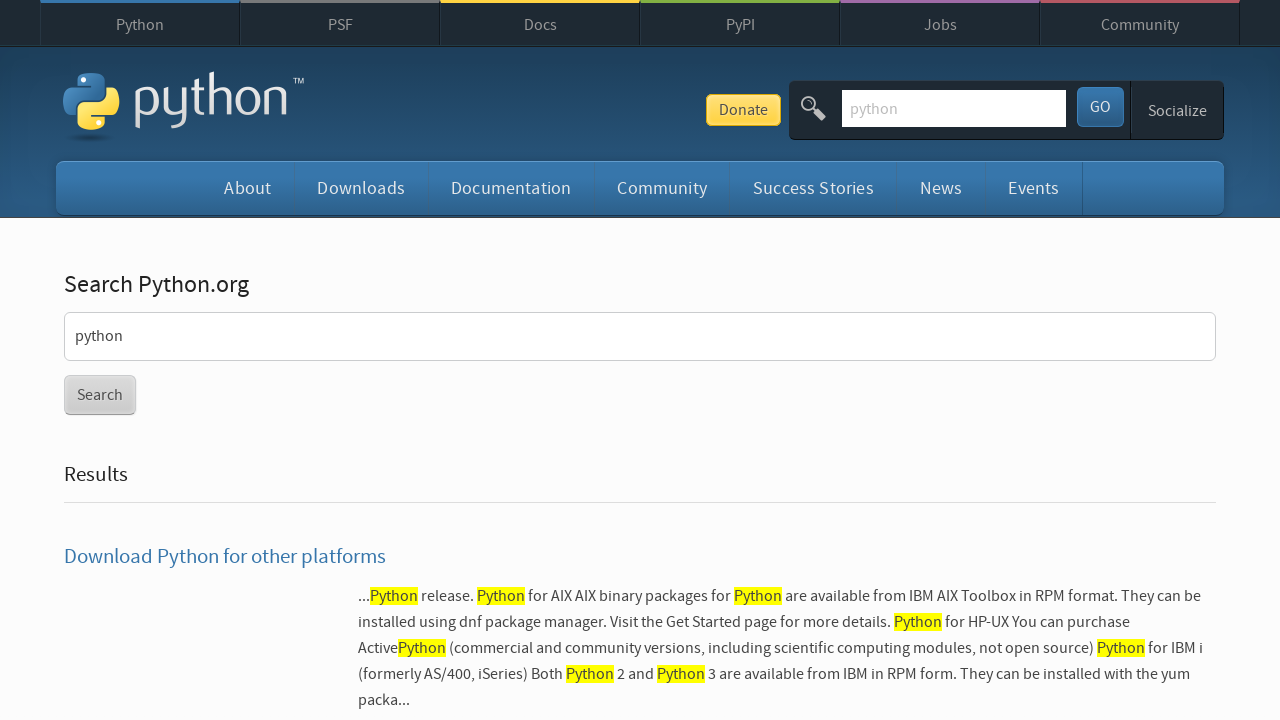

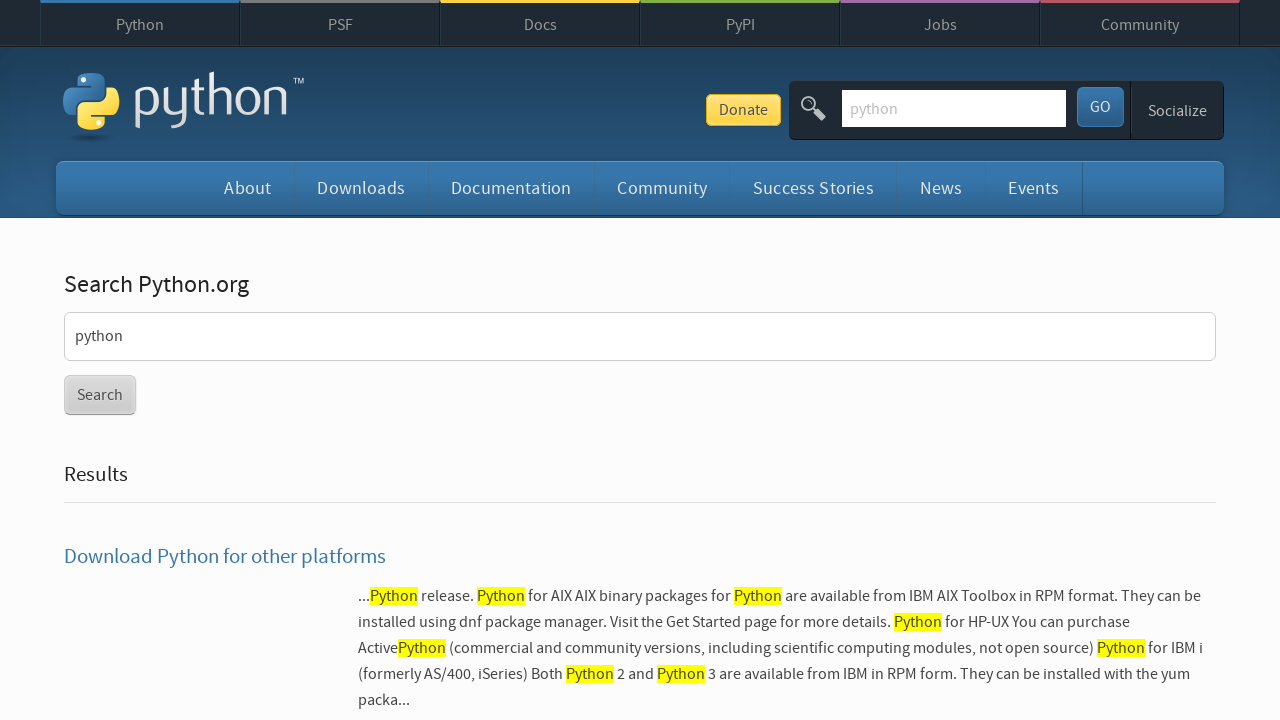